Tests browser navigation functionality by navigating between two e-commerce sites (Snapdeal and Flipkart), then using back, forward, and refresh navigation commands.

Starting URL: https://snapdeal.com

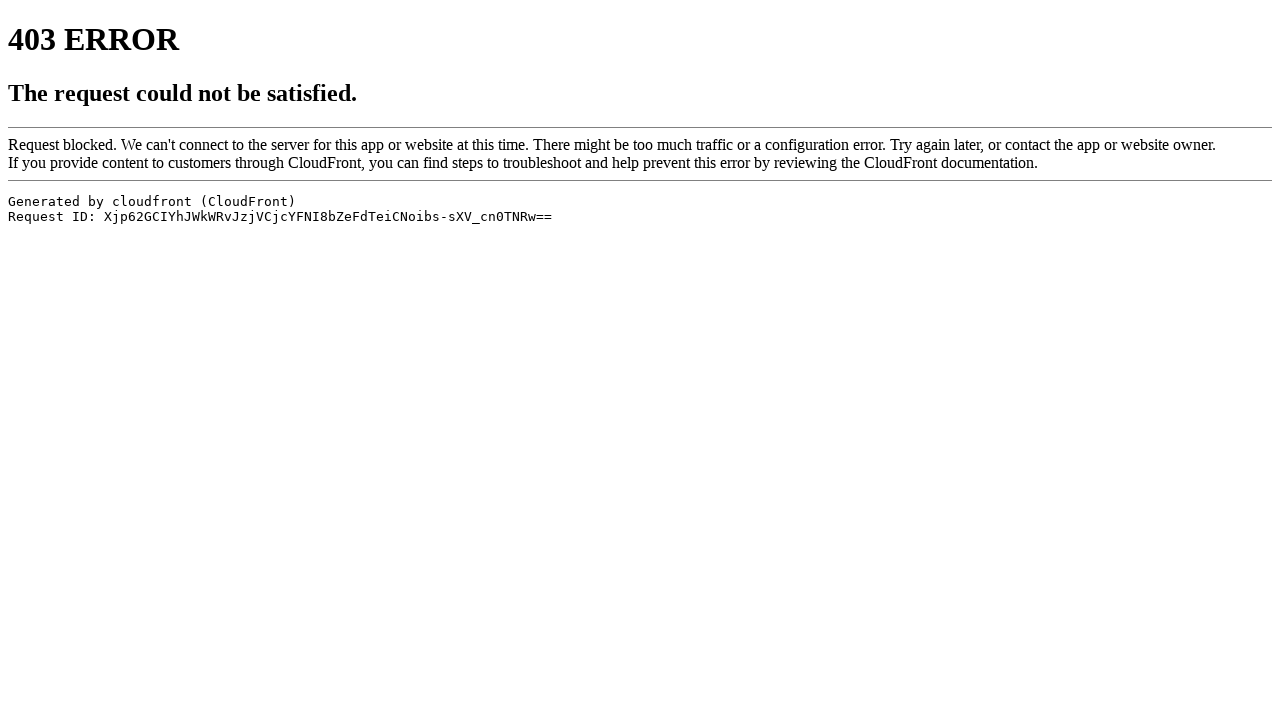

Navigated to Flipkart e-commerce site
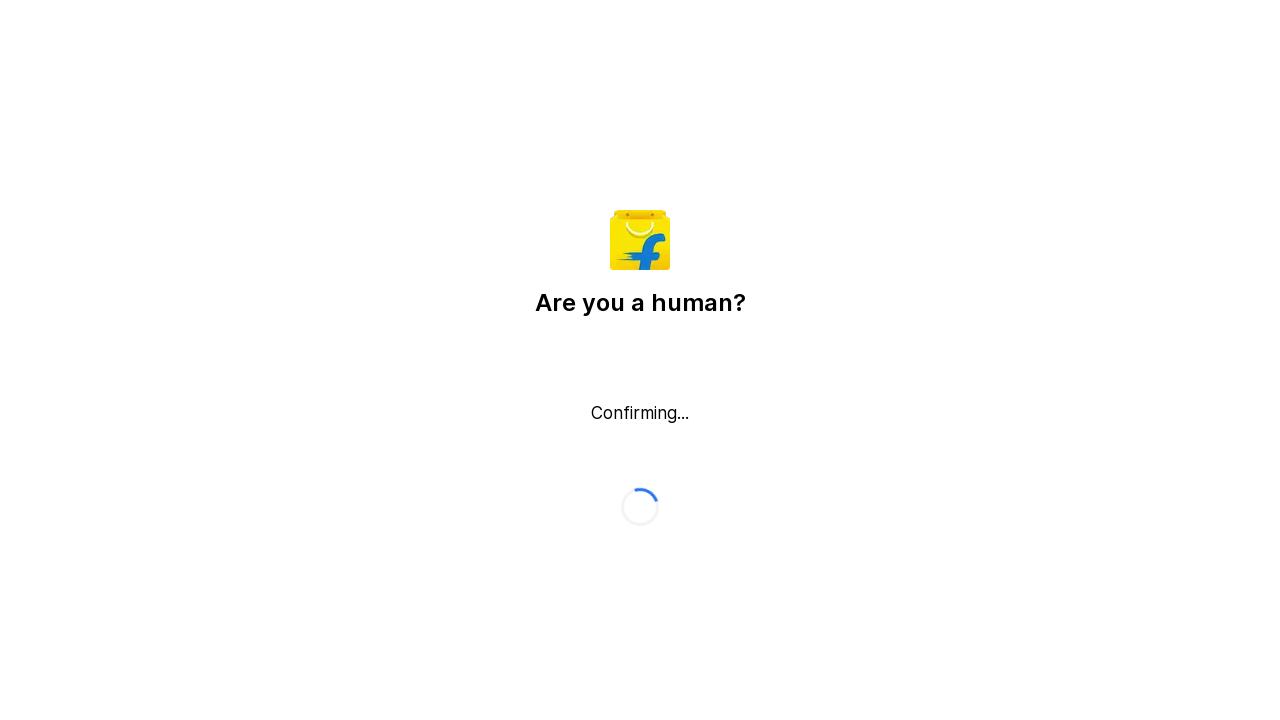

Navigated back to previous page (Snapdeal)
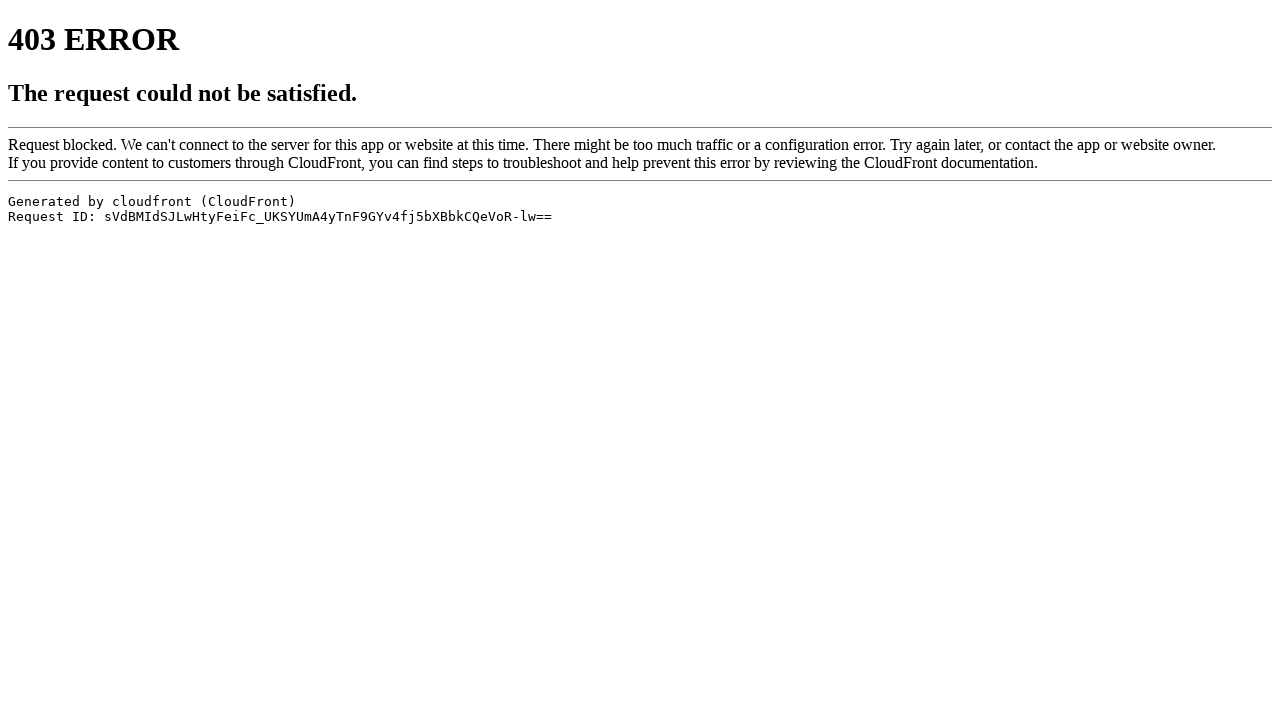

Navigated forward to Flipkart again
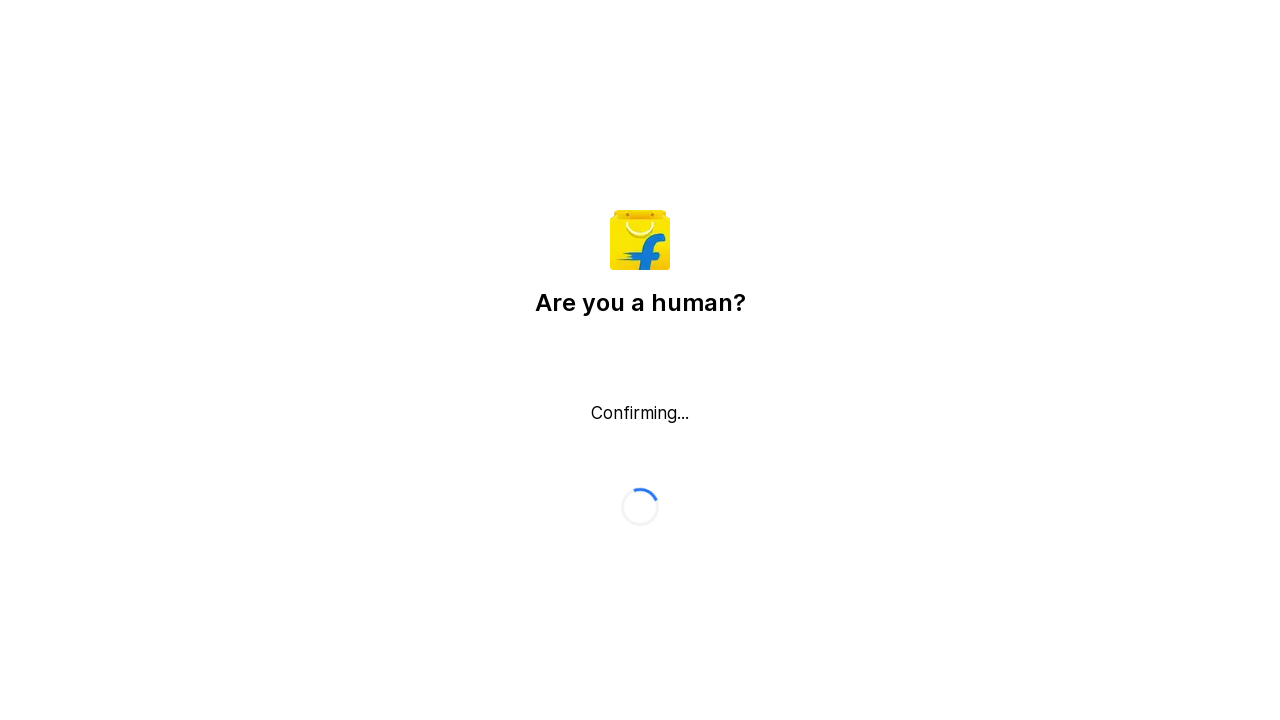

Refreshed the current page
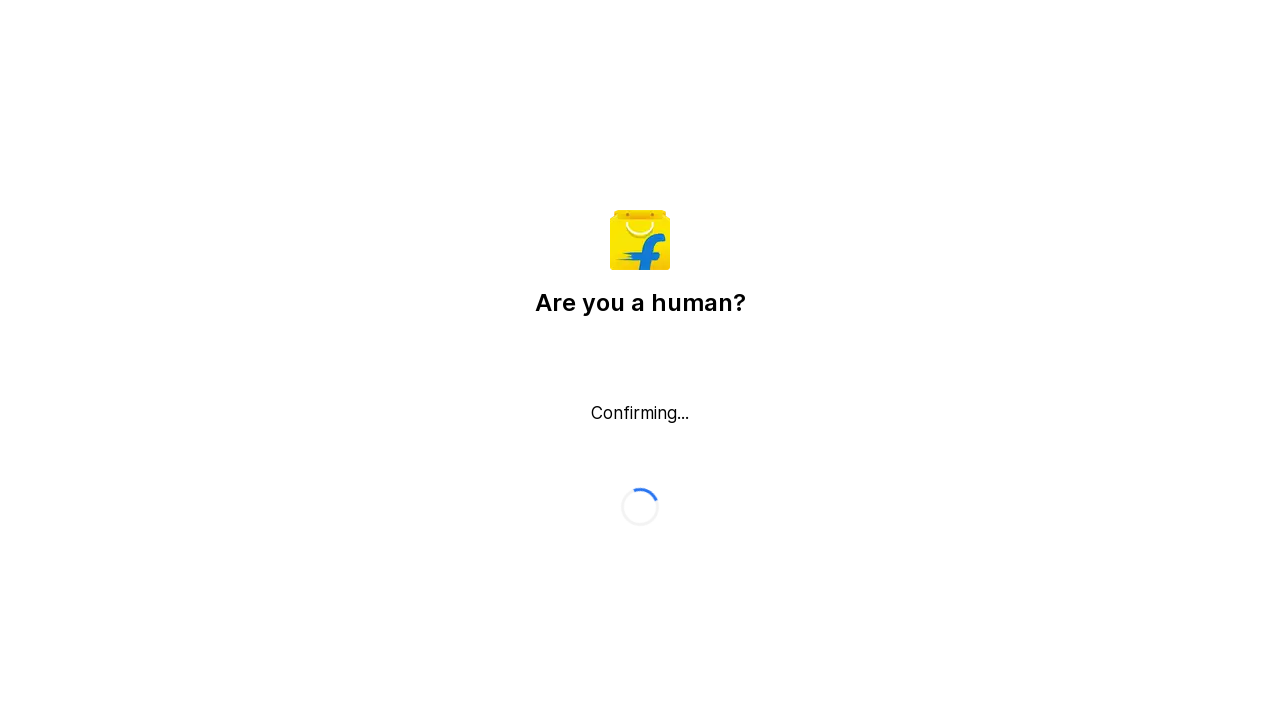

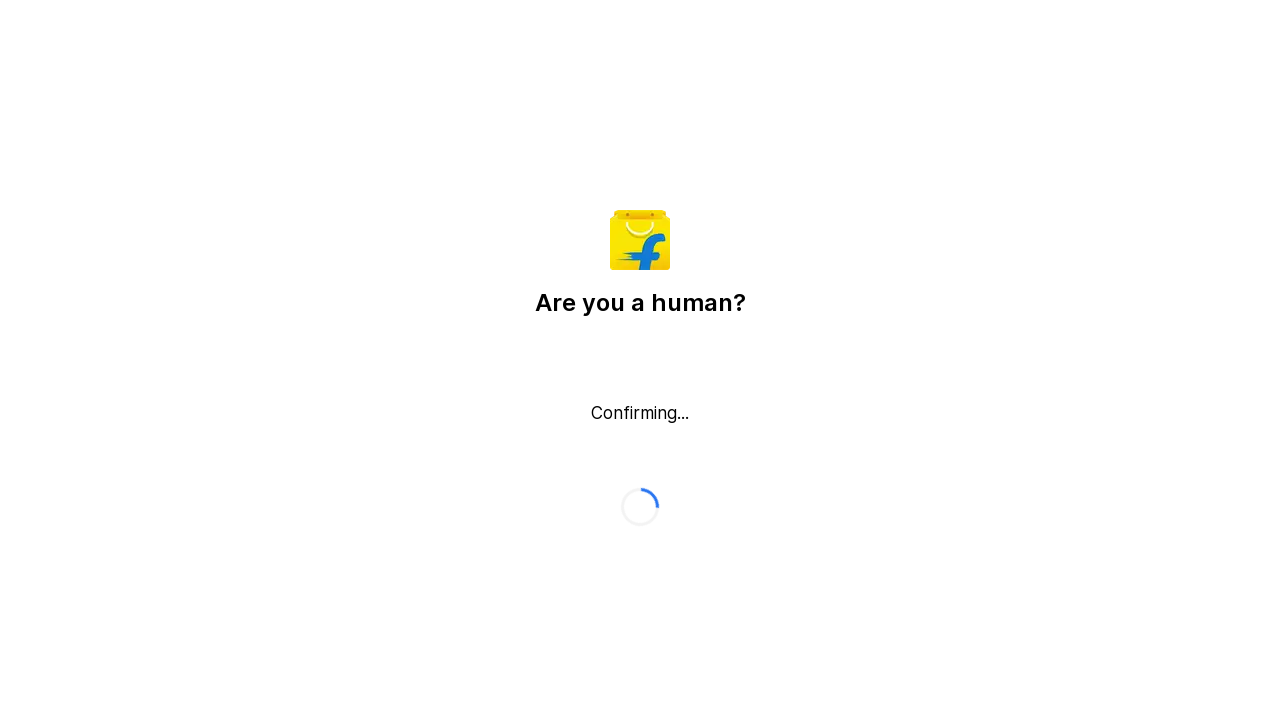